Tests dynamic loading functionality by navigating to a hidden element example and waiting for it to become visible after clicking start

Starting URL: https://the-internet.herokuapp.com/

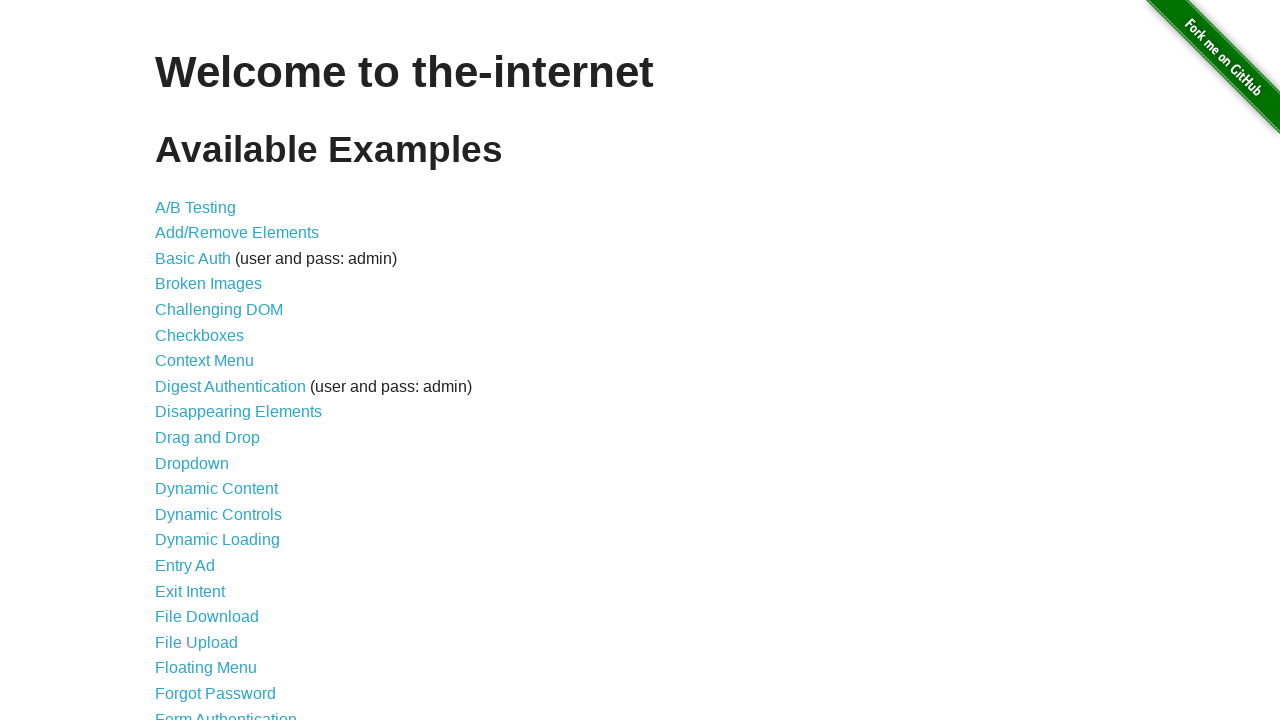

Clicked on Dynamic Loading link at (218, 540) on text='Dynamic Loading'
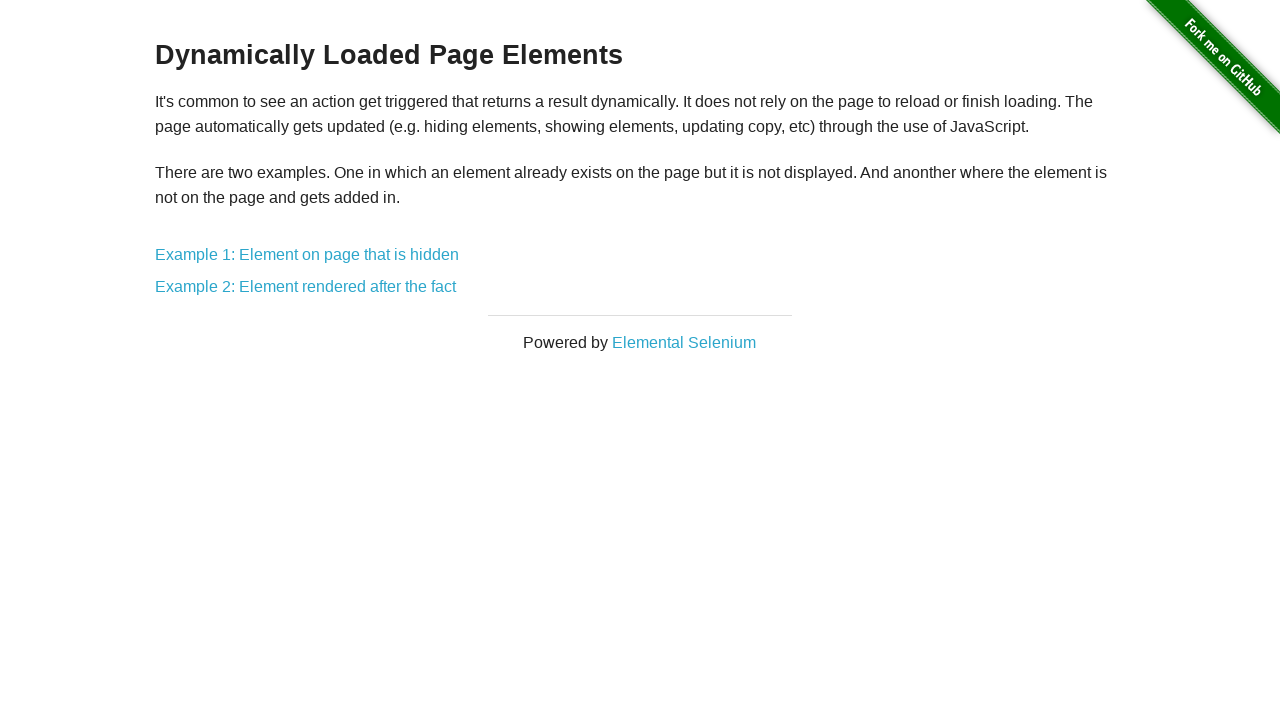

Clicked on Example 1: Element on page that is hidden at (307, 255) on text='Example 1: Element on page that is hidden'
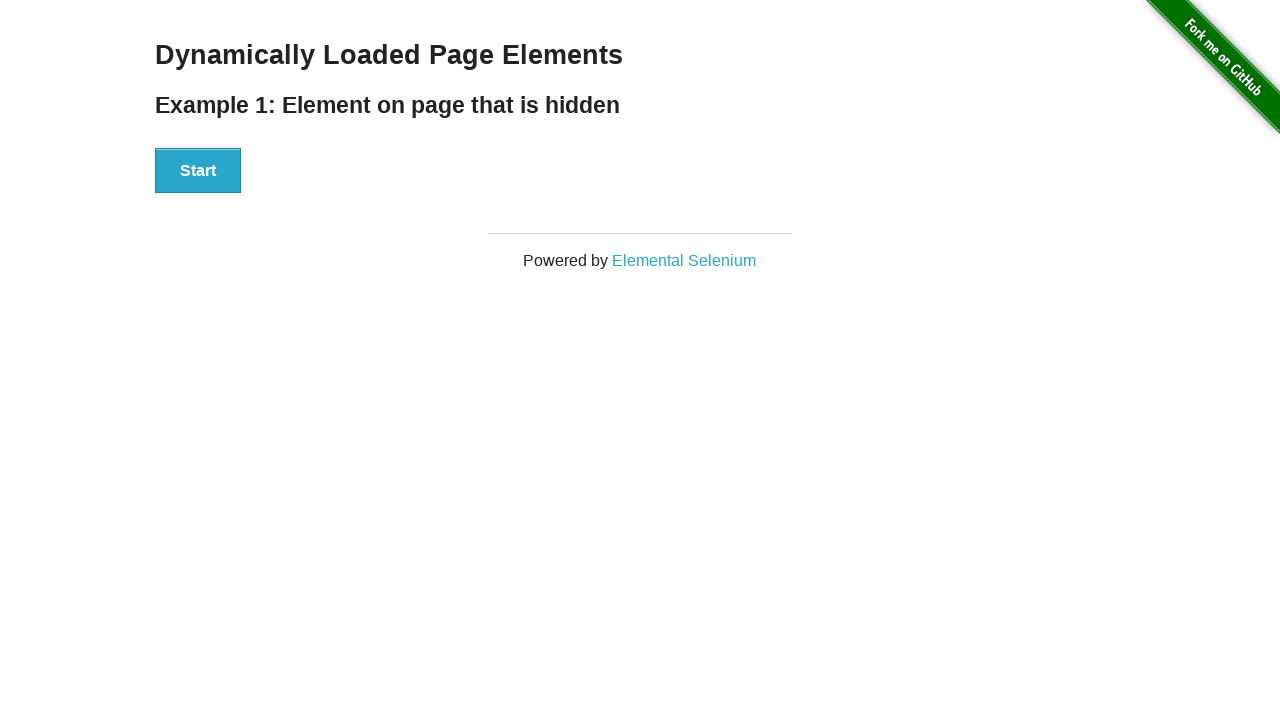

Clicked Start button to trigger dynamic loading at (198, 171) on xpath=//button[text()='Start']
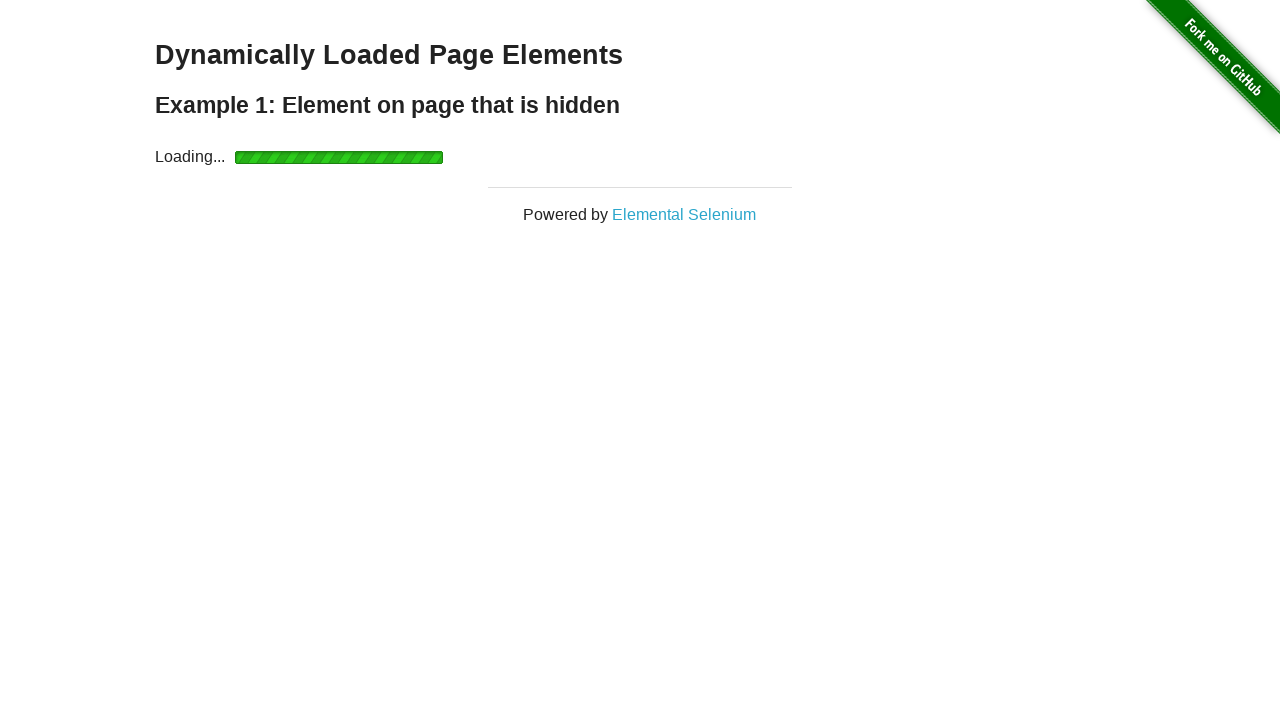

Hello World element became visible after dynamic loading
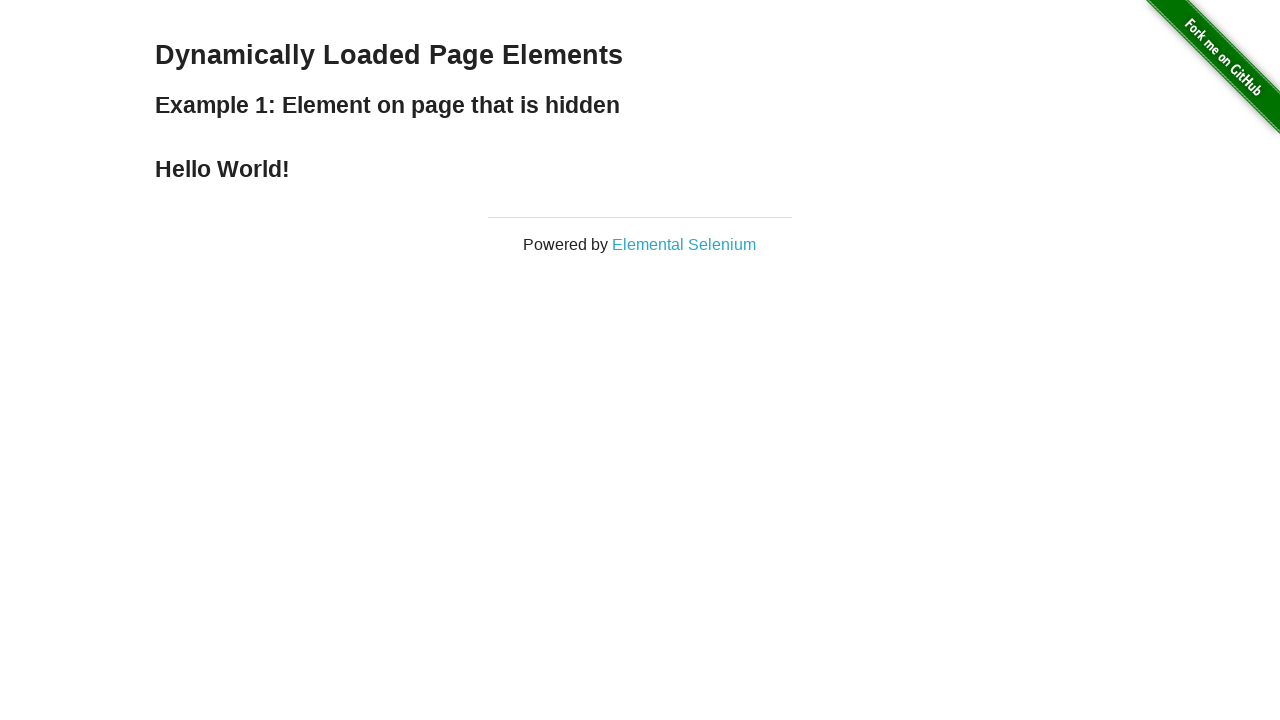

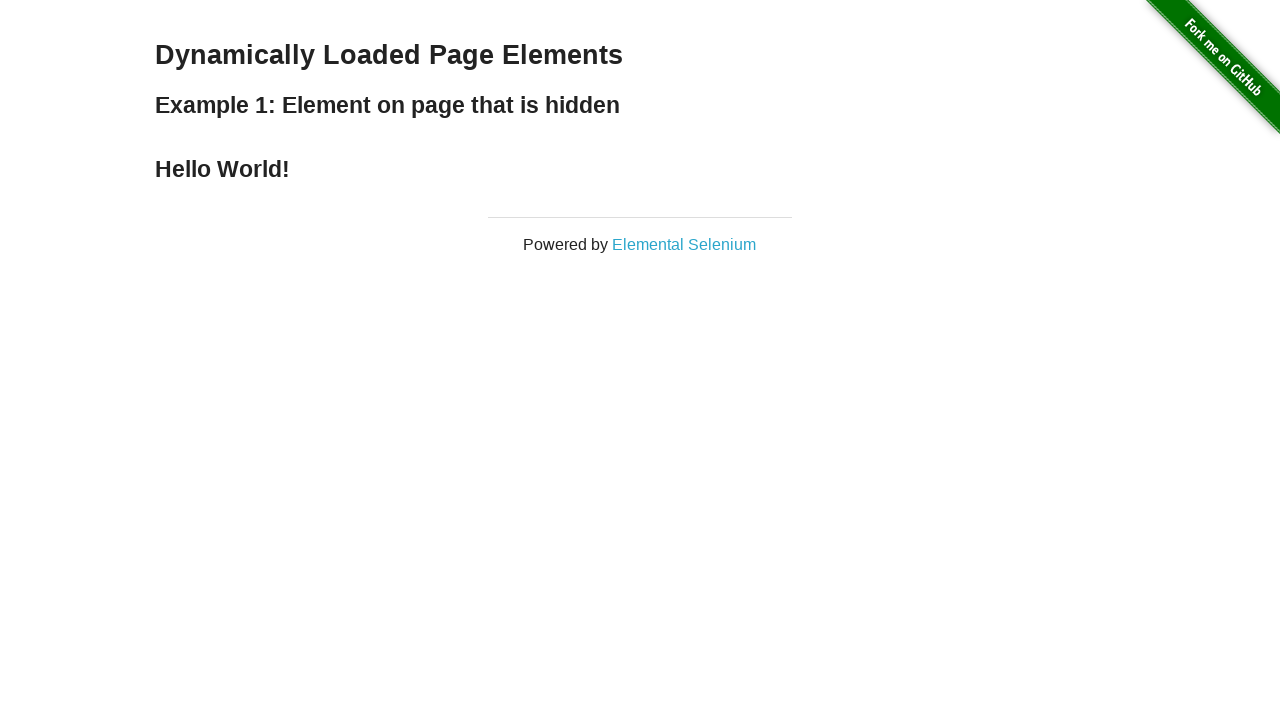